Tests handling of a JavaScript prompt dialog by clicking a Prompt button, entering a name, accepting the prompt, and verifying the personalized greeting message

Starting URL: https://testautomationpractice.blogspot.com/

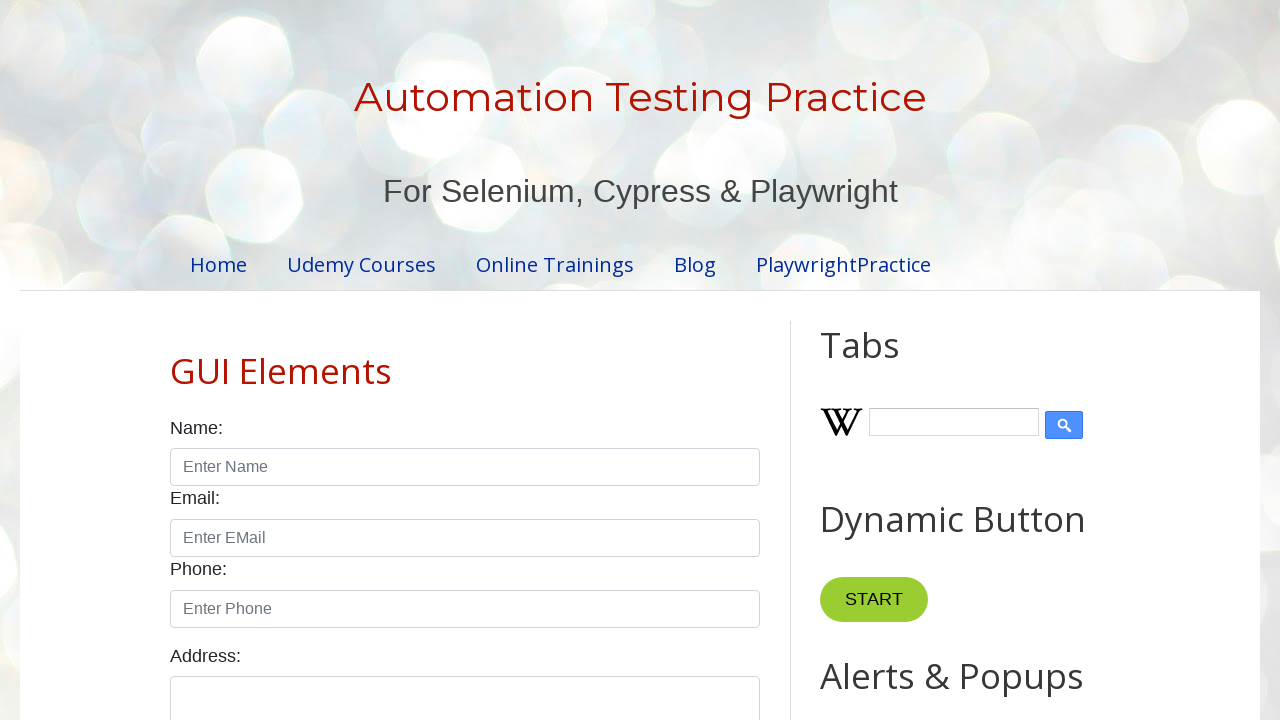

Set up dialog handler for prompt dialogs
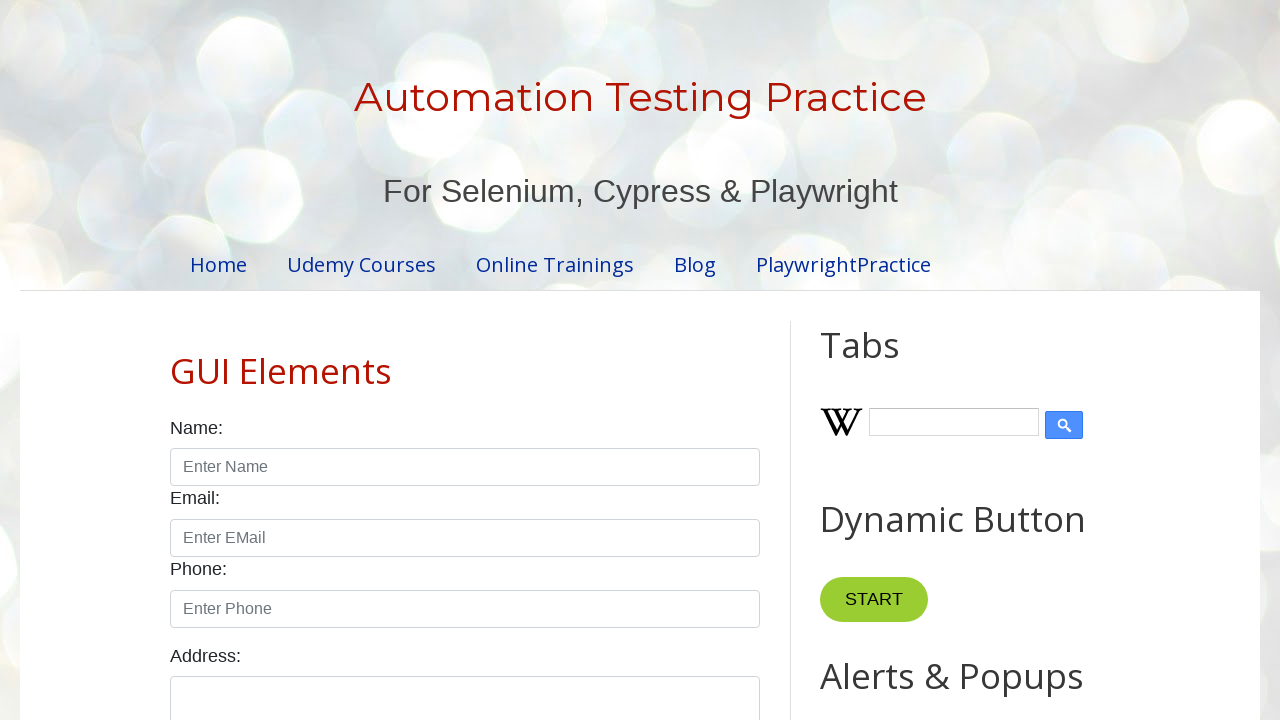

Clicked the Prompt button to trigger the prompt dialog at (890, 360) on button[onclick='myFunctionPrompt()']
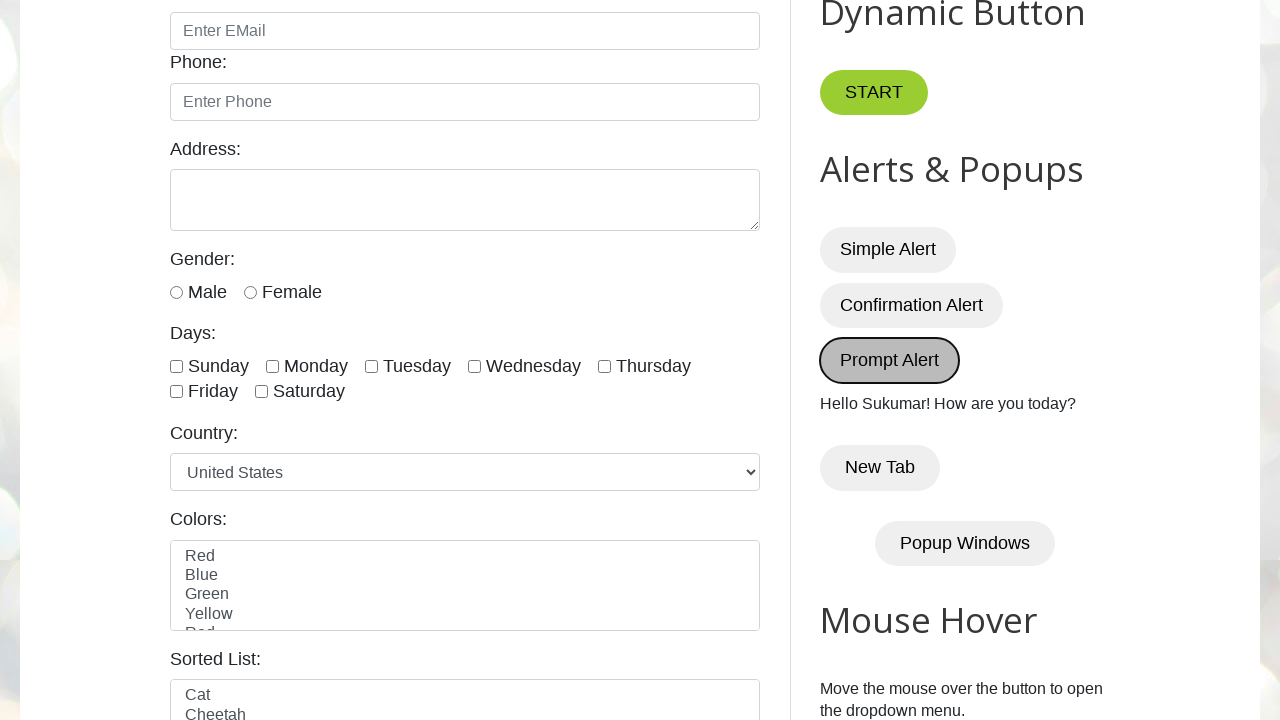

Waited for result element with id 'demo' to appear
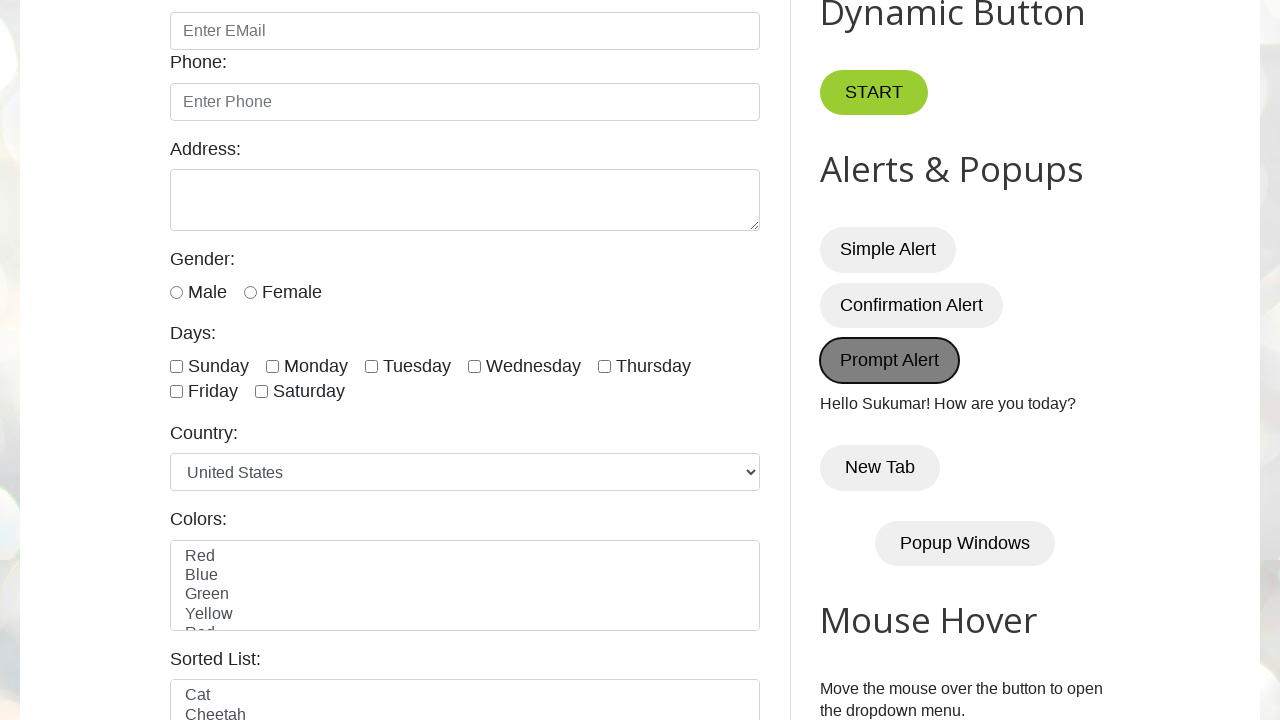

Verified personalized greeting message: 'Hello Sukumar! How are you today?'
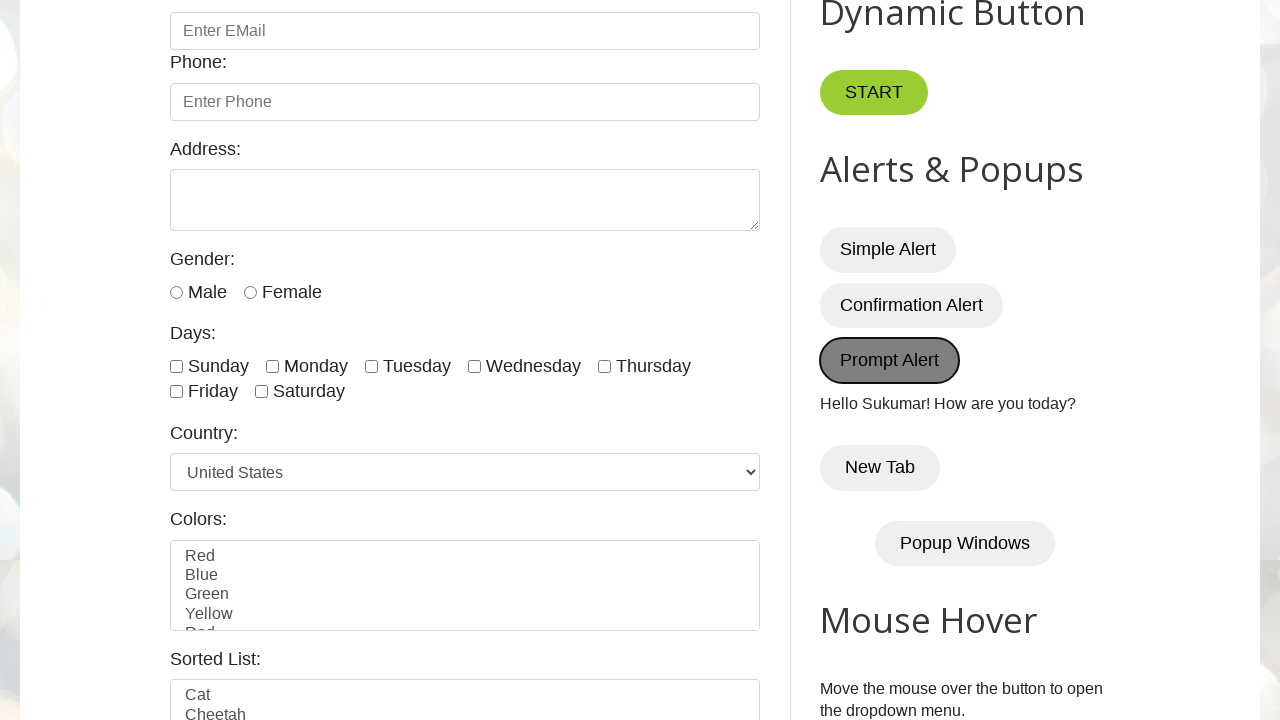

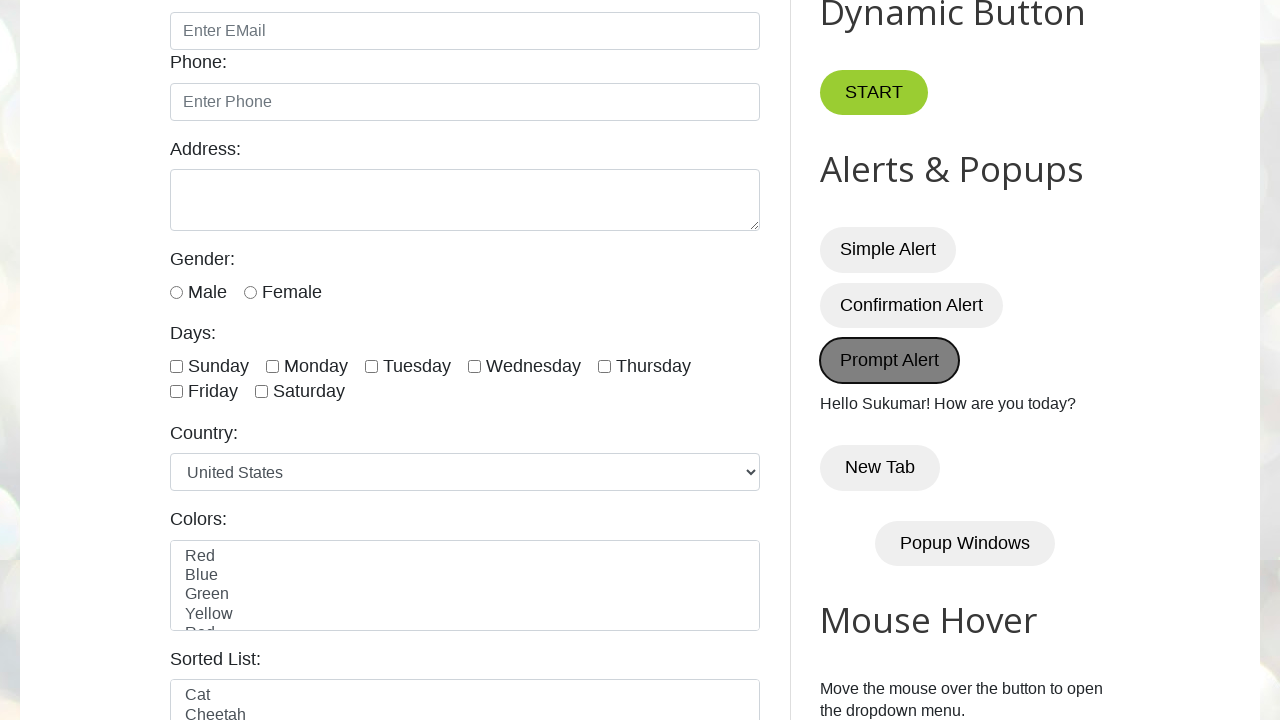